Tests dictionary search functionality by entering a word query and clicking the search button to find its meaning

Starting URL: https://www.yourdictionary.com

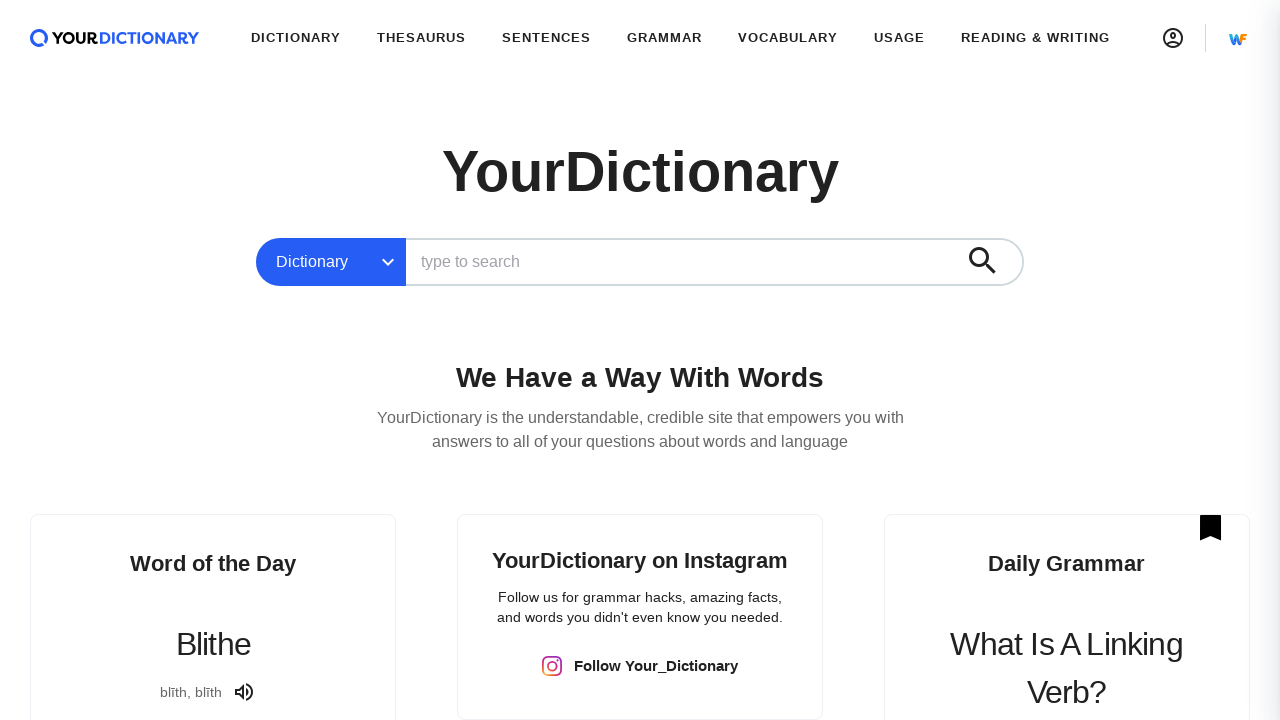

Clicked on search input field at (684, 262) on input[type="search"], input[placeholder*="search" i], input[aria-label*="search"
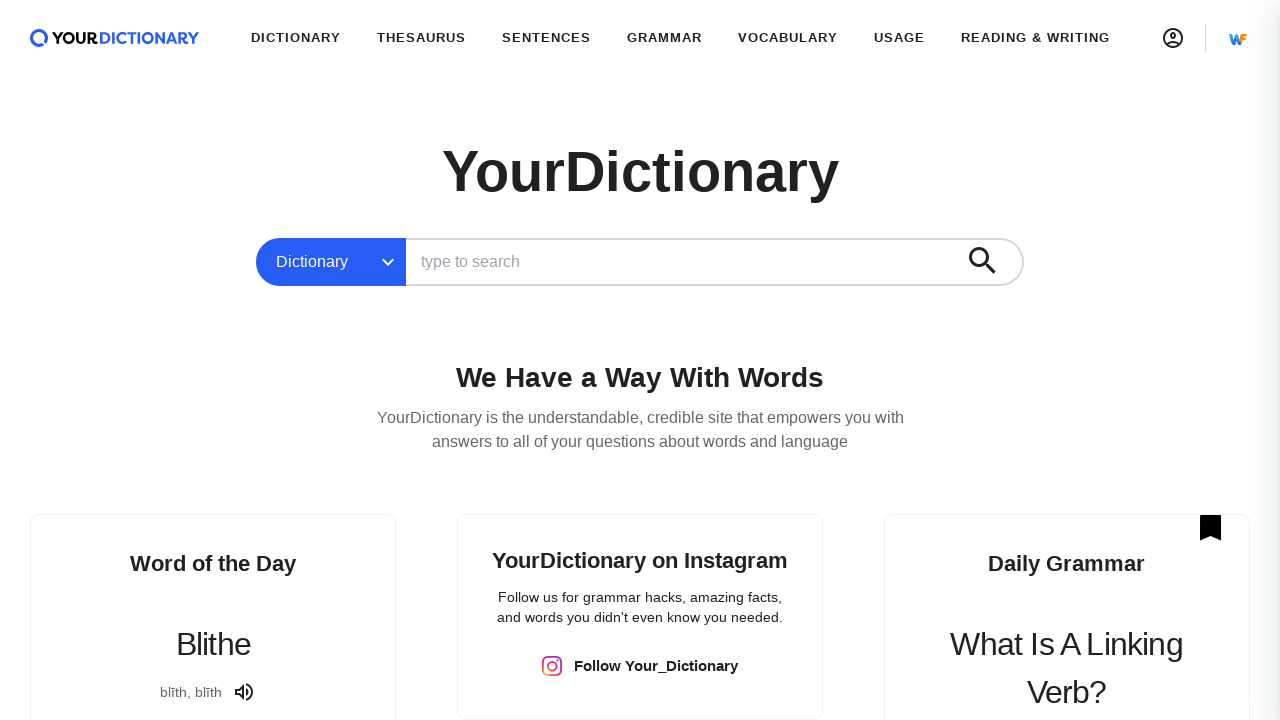

Filled search box with word 'serendipity' on input[type="search"], input[placeholder*="search" i], input[aria-label*="search"
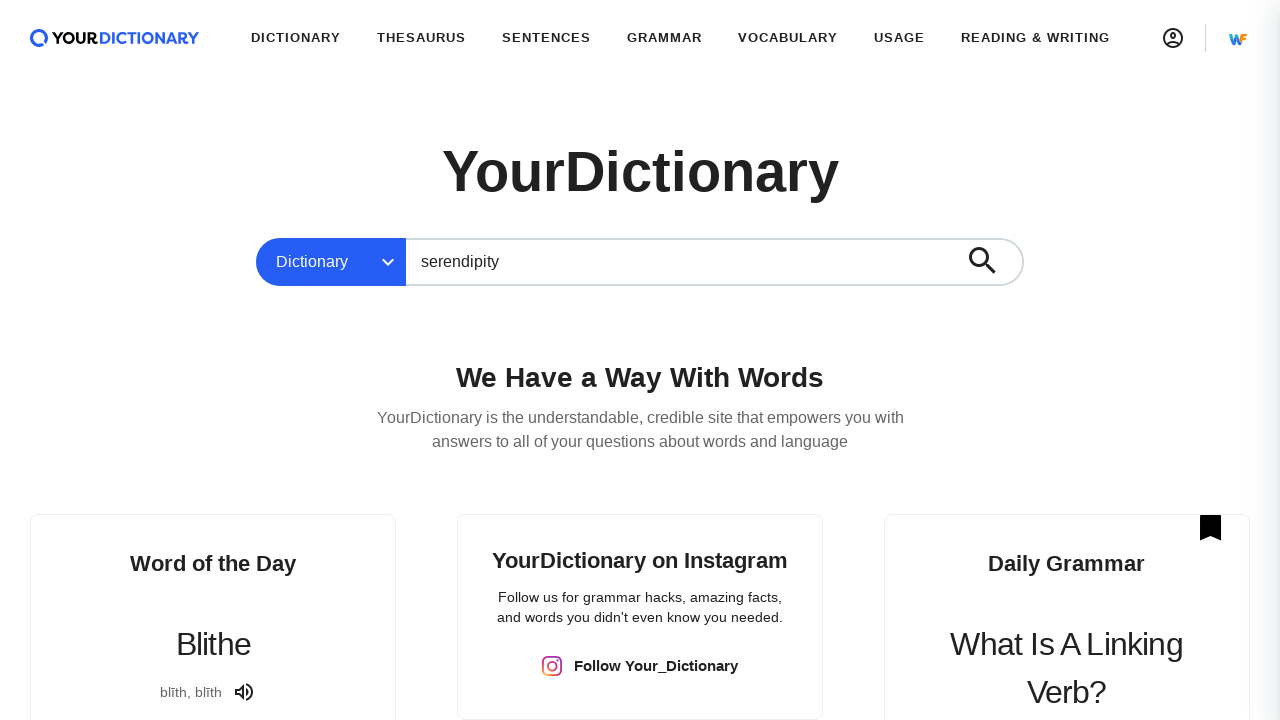

Clicked search button to find word definition at (992, 262) on button[type="submit"], button[aria-label*="search" i]
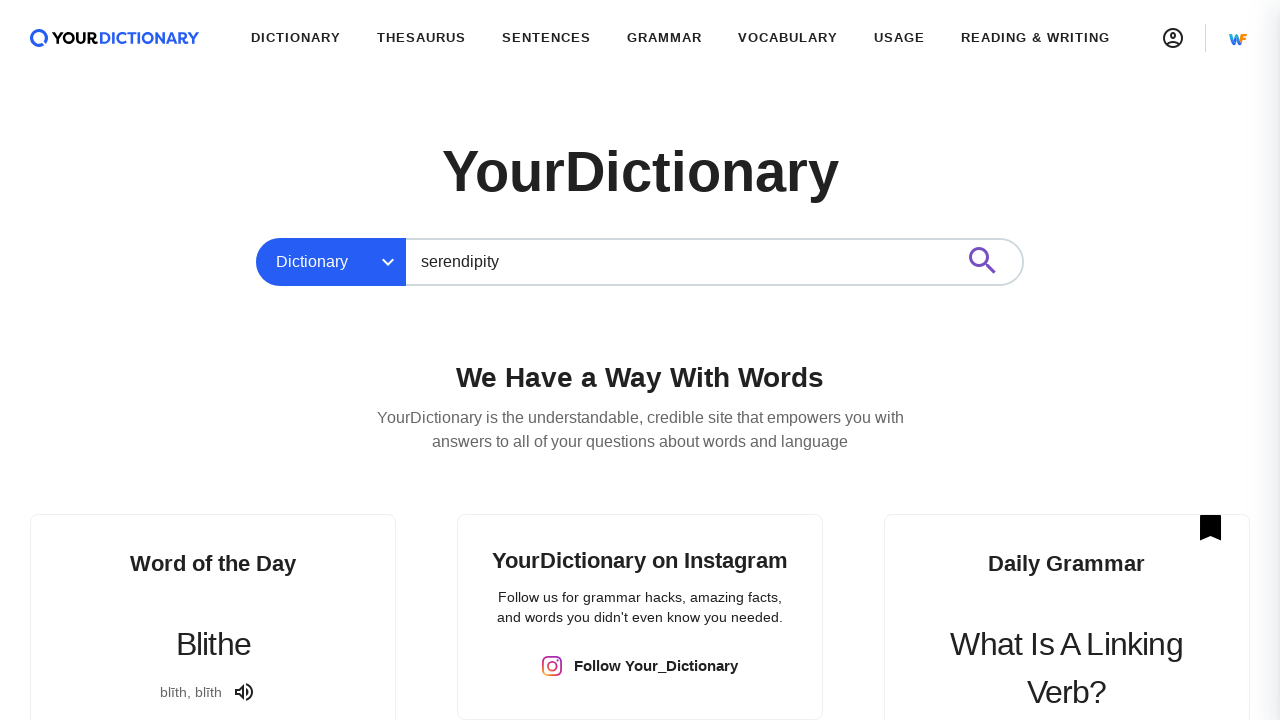

Word definition loaded successfully
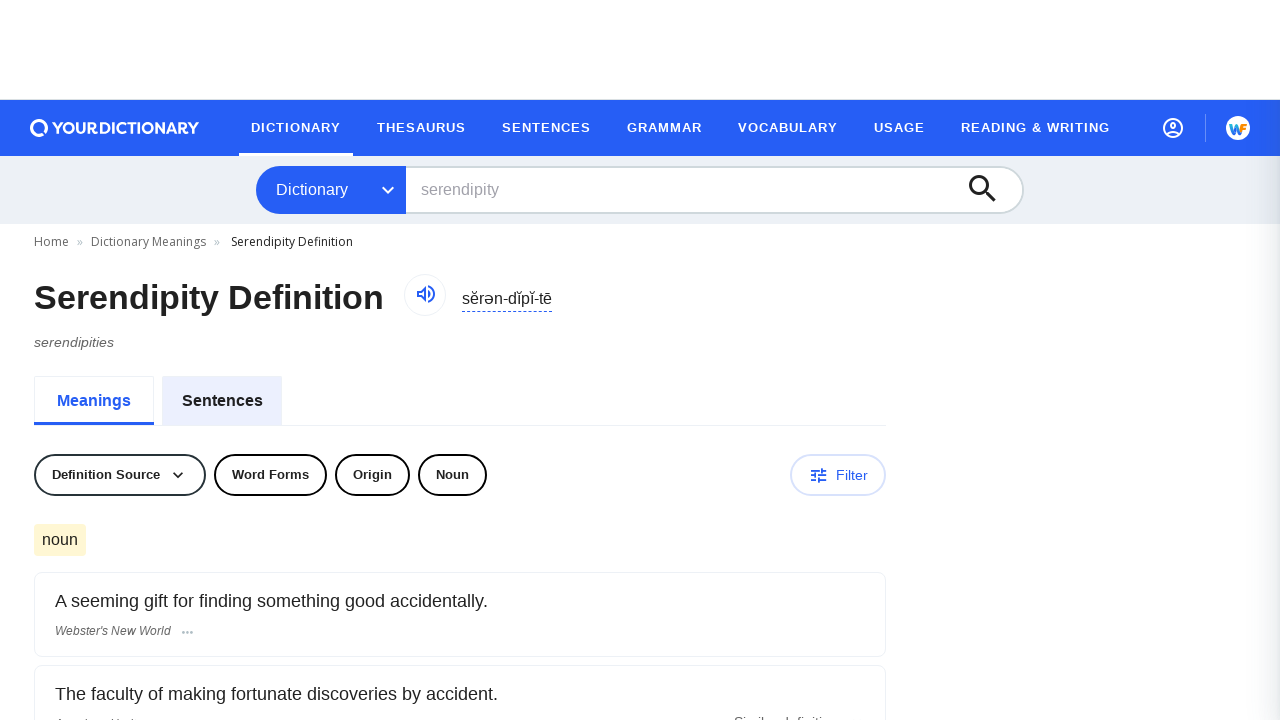

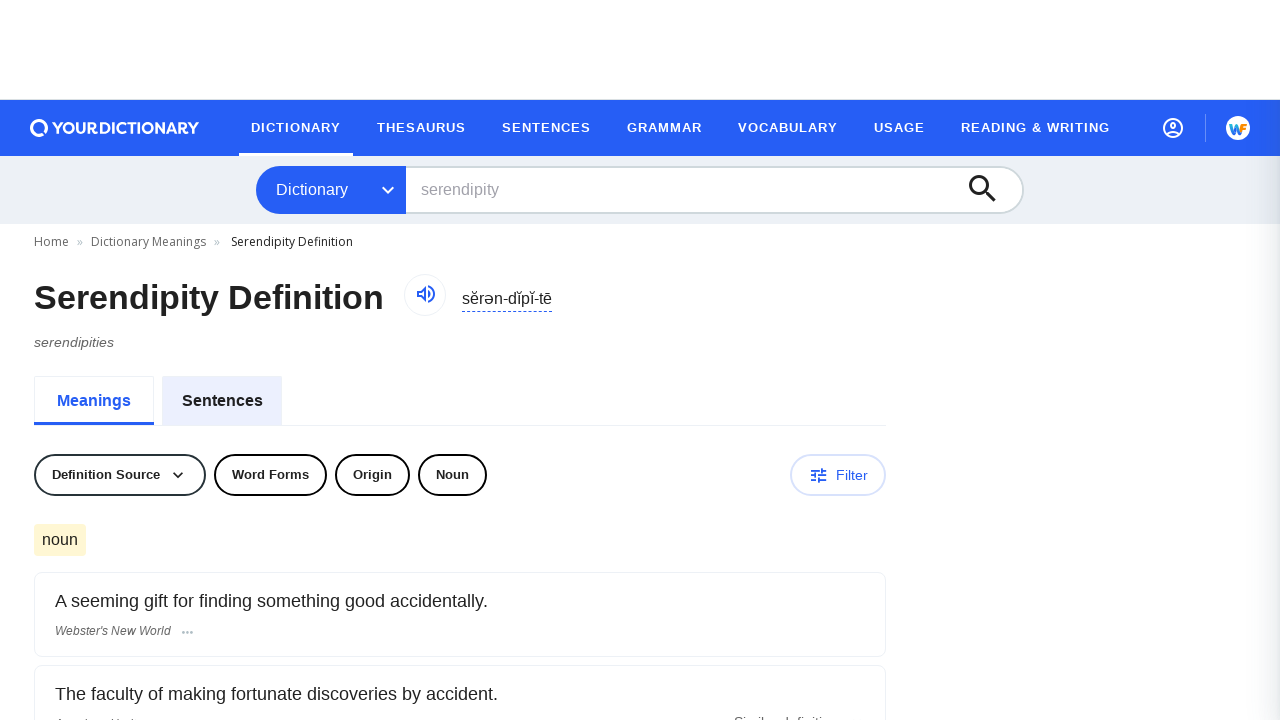